Tests different types of JavaScript alerts (simple, confirmation, and prompt) by triggering them and interacting with each alert type

Starting URL: http://demo.automationtesting.in/Alerts.html

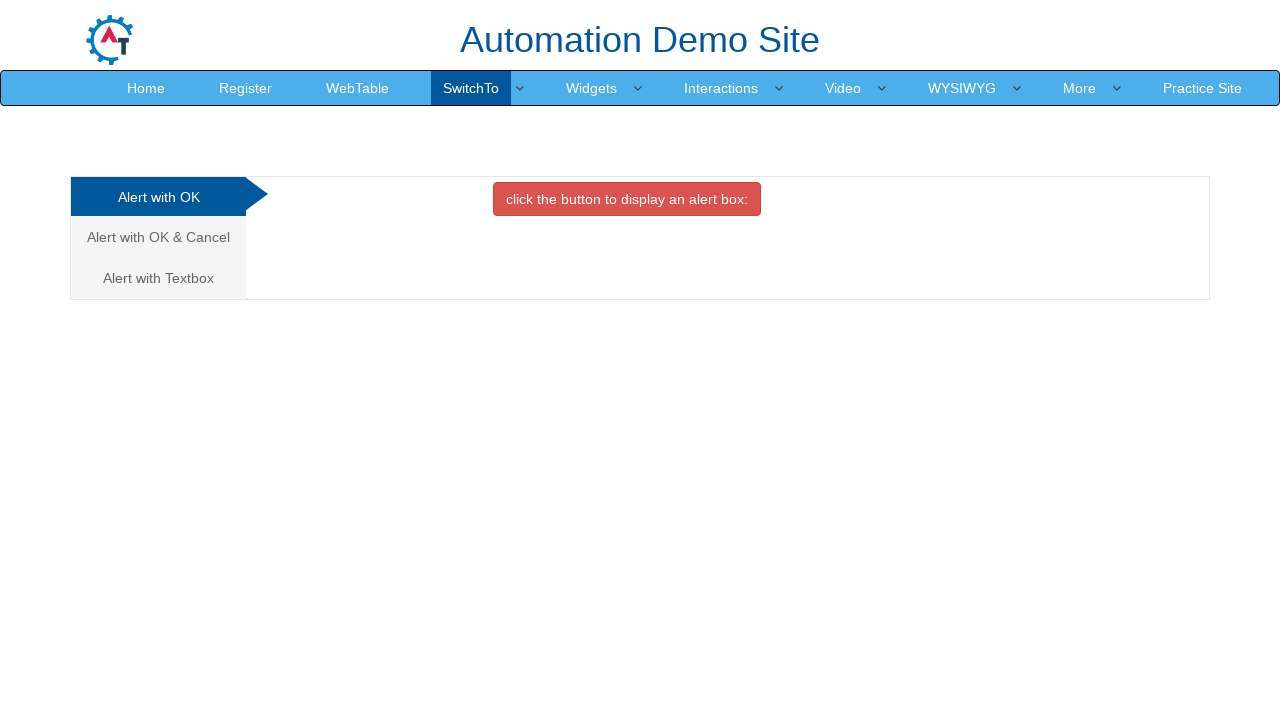

Clicked button to trigger simple alert at (627, 199) on (//button[contains(@class,'btn ')])[2]
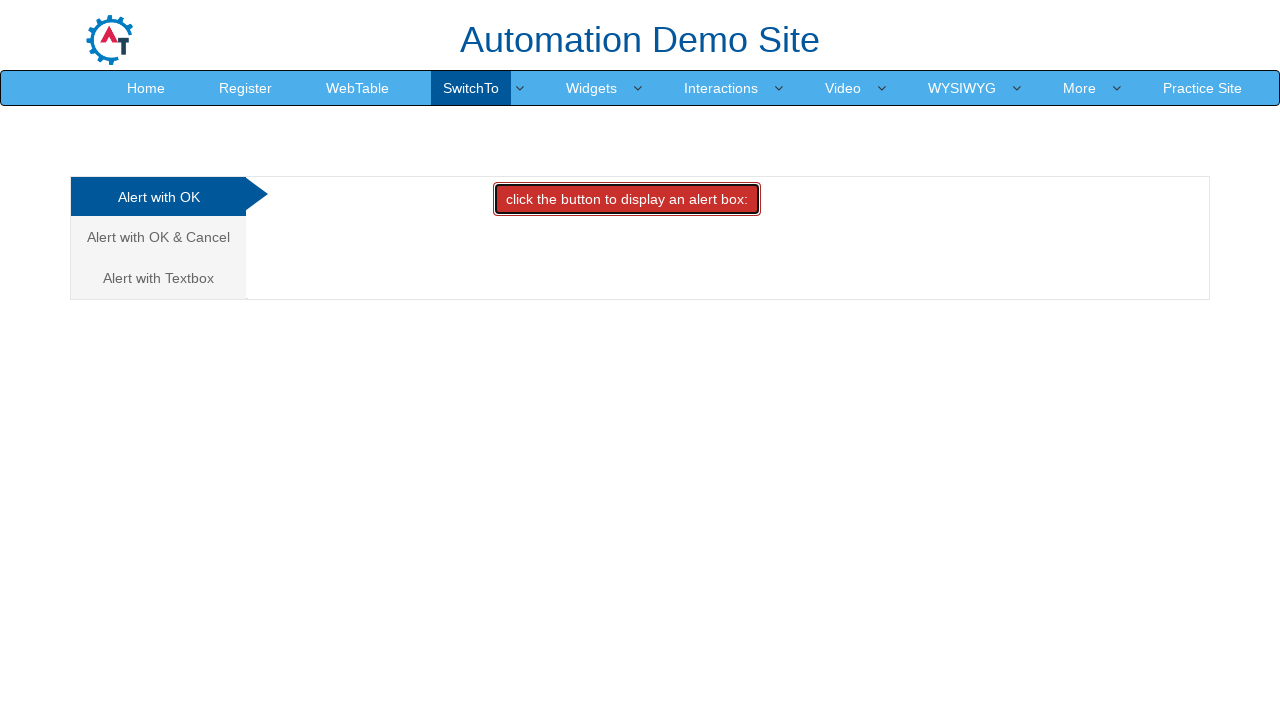

Set up handler to accept simple alert
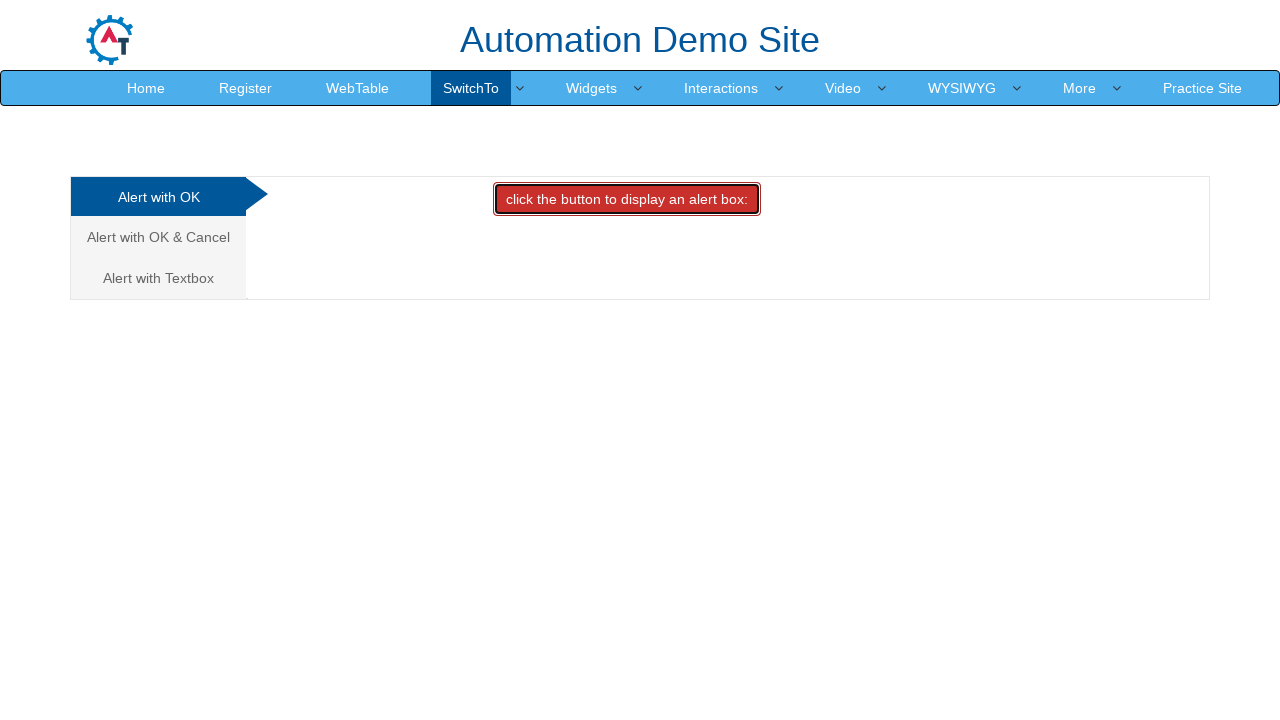

Clicked on confirmation alert tab at (158, 237) on (//a[@class='analystic'])[2]
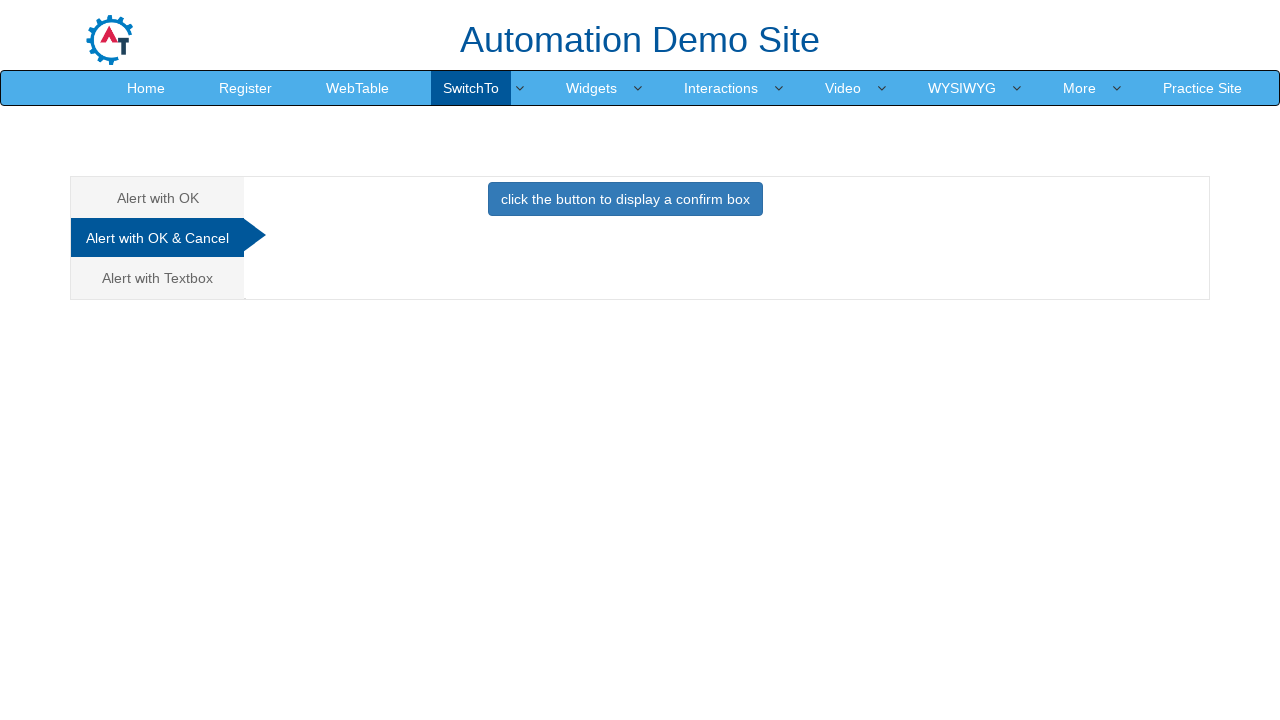

Clicked button to trigger confirmation alert at (625, 199) on (//button[contains(@class,'btn ')])[3]
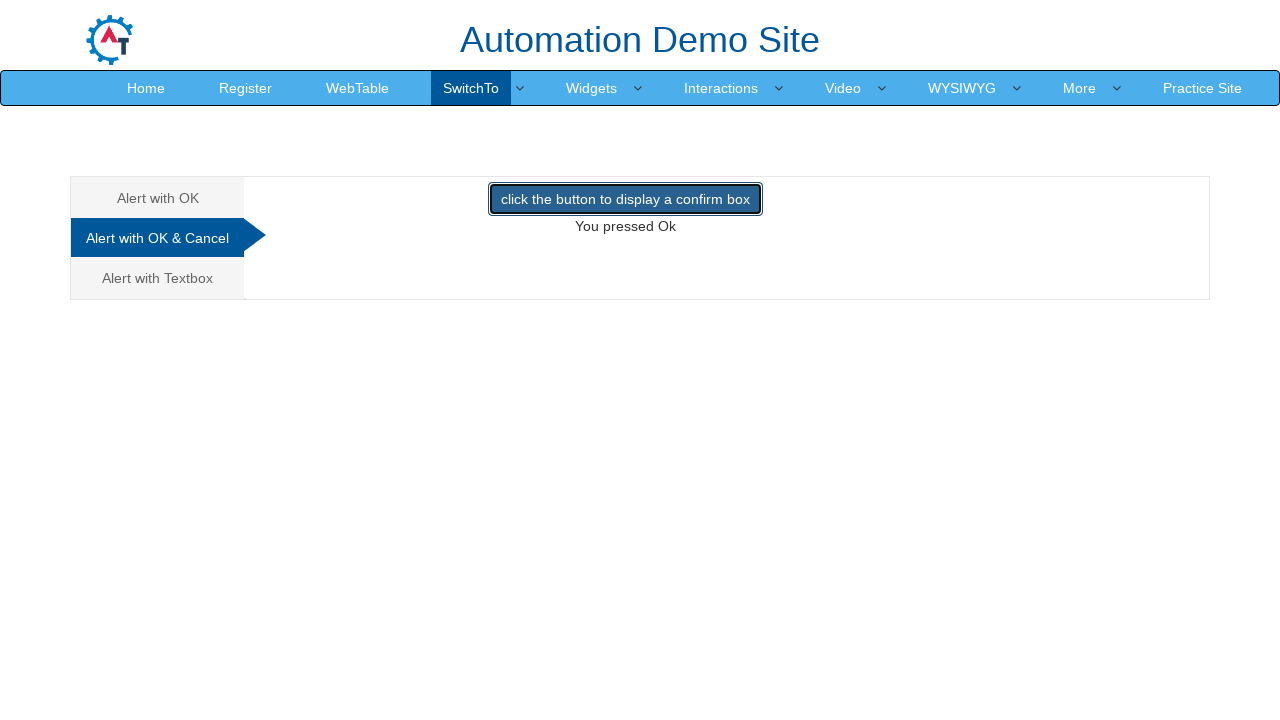

Set up handler to dismiss confirmation alert
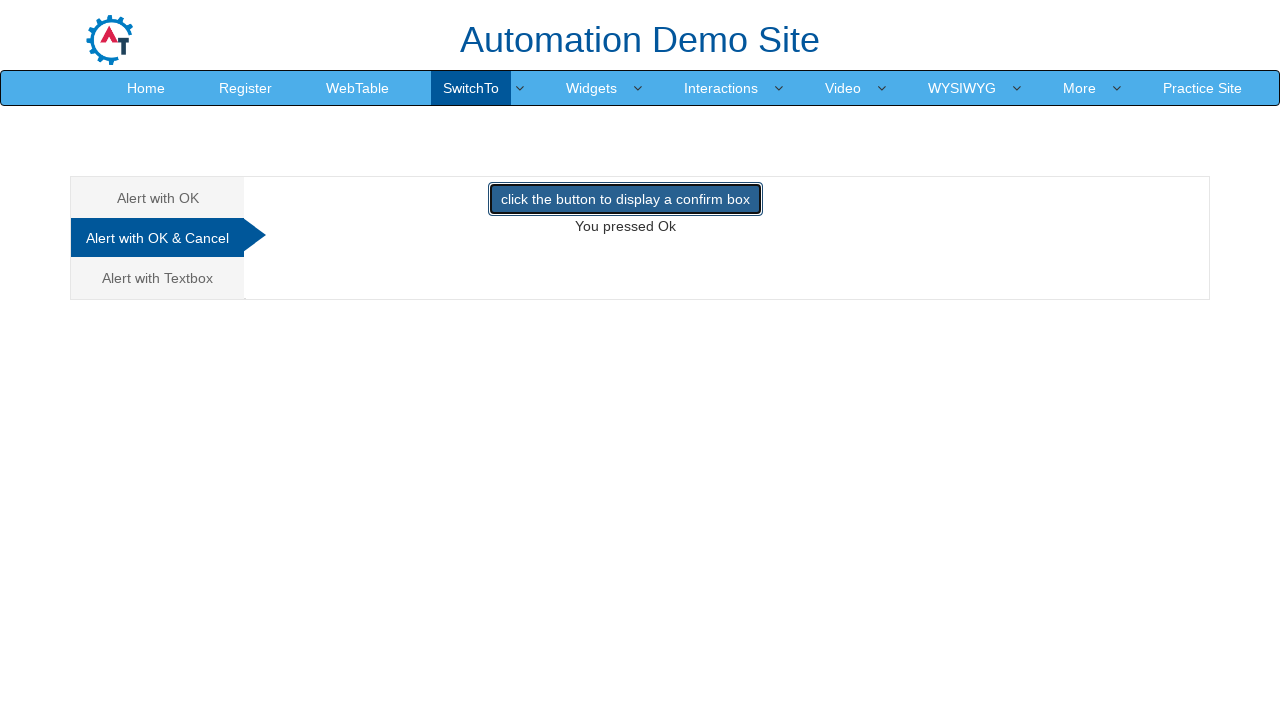

Clicked on prompt alert tab at (158, 278) on (//a[contains(@class,'analystic')])[3]
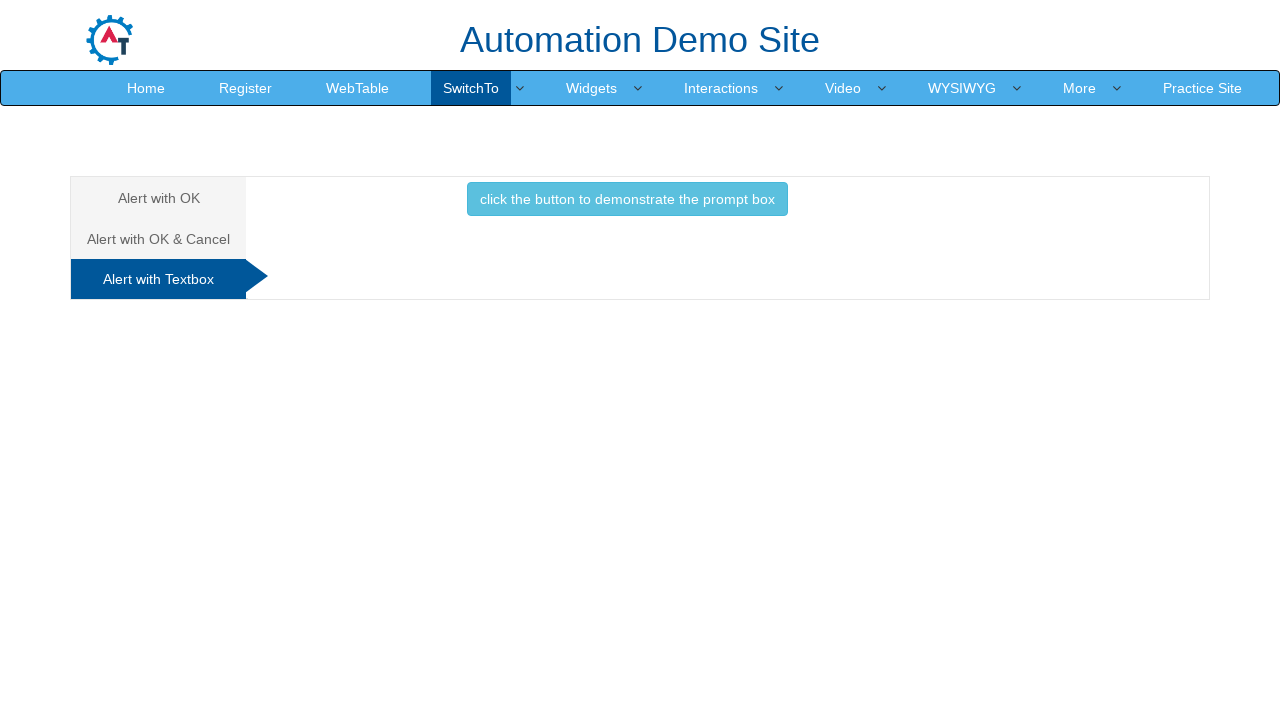

Clicked button to trigger prompt alert at (627, 199) on xpath=//button[@class='btn btn-info']
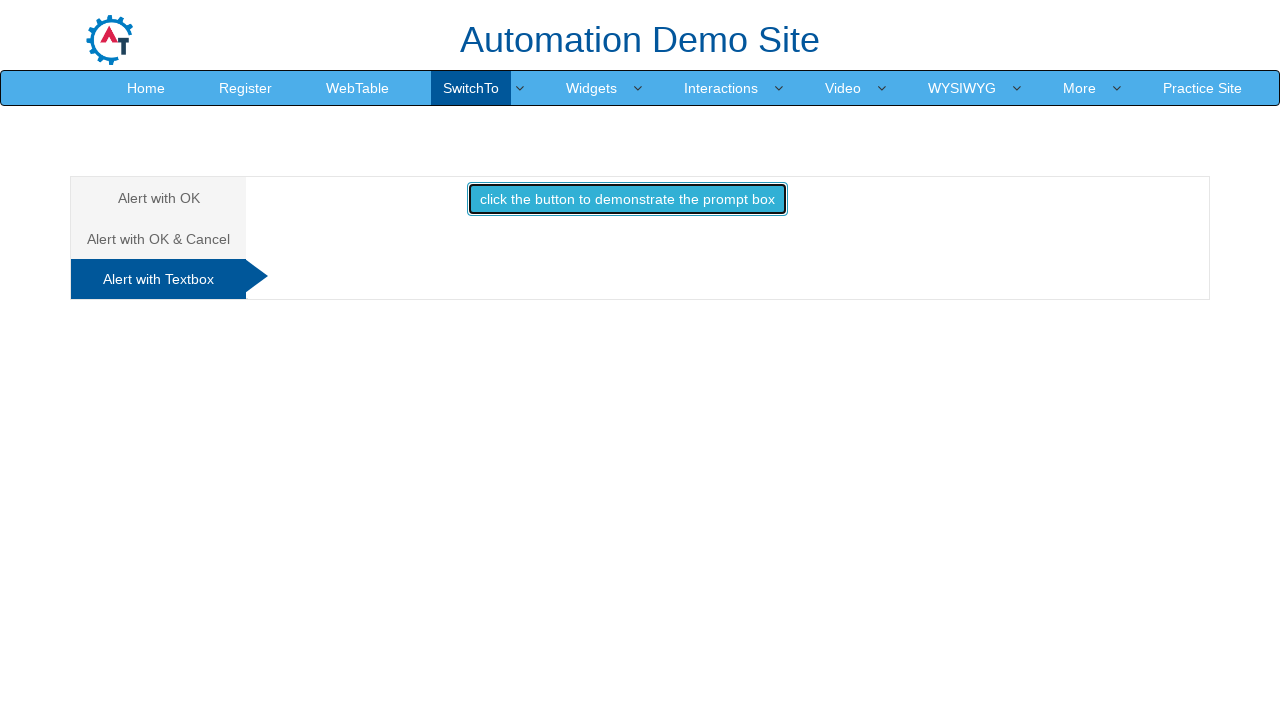

Set up handler to accept prompt alert with text 'selenium technology'
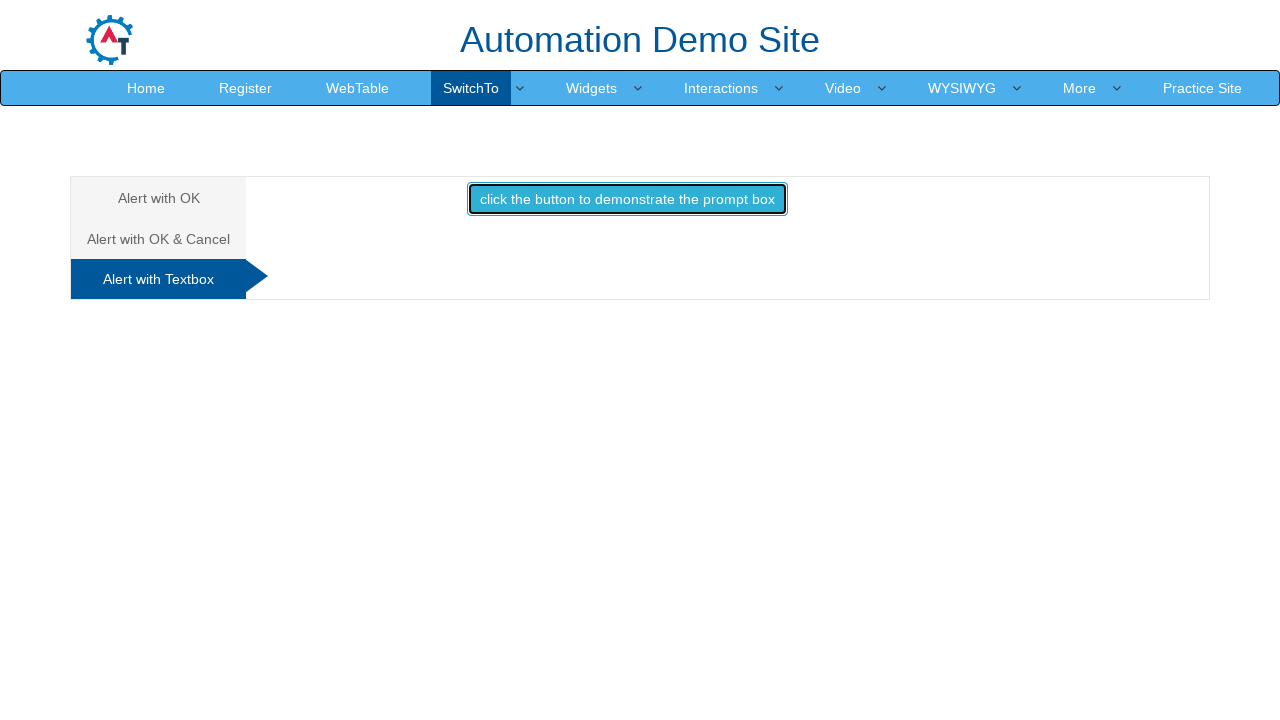

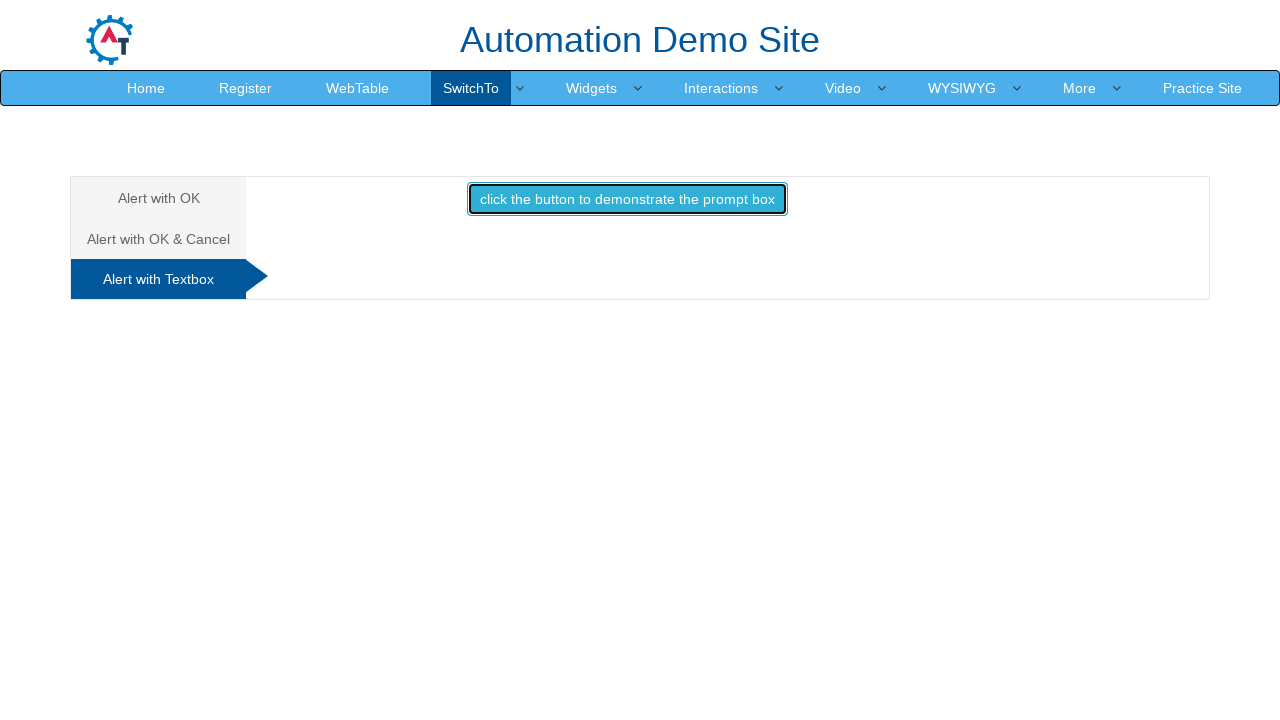